Tests date picker functionality by clicking on a date input field, selecting a month (July), year (1990), and day (10) from dropdown-style date picker controls.

Starting URL: https://www.dummyticket.com/dummy-ticket-for-visa-application/

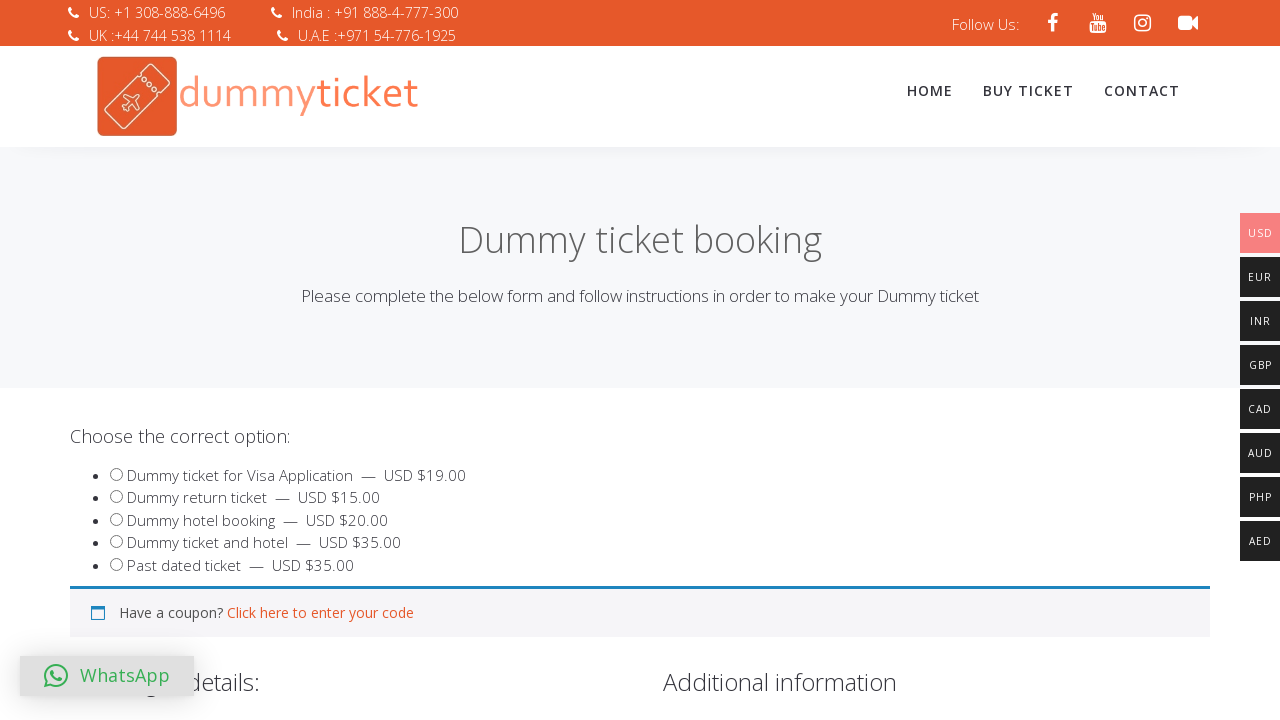

Clicked on date of birth input field to open date picker at (344, 360) on input#dob
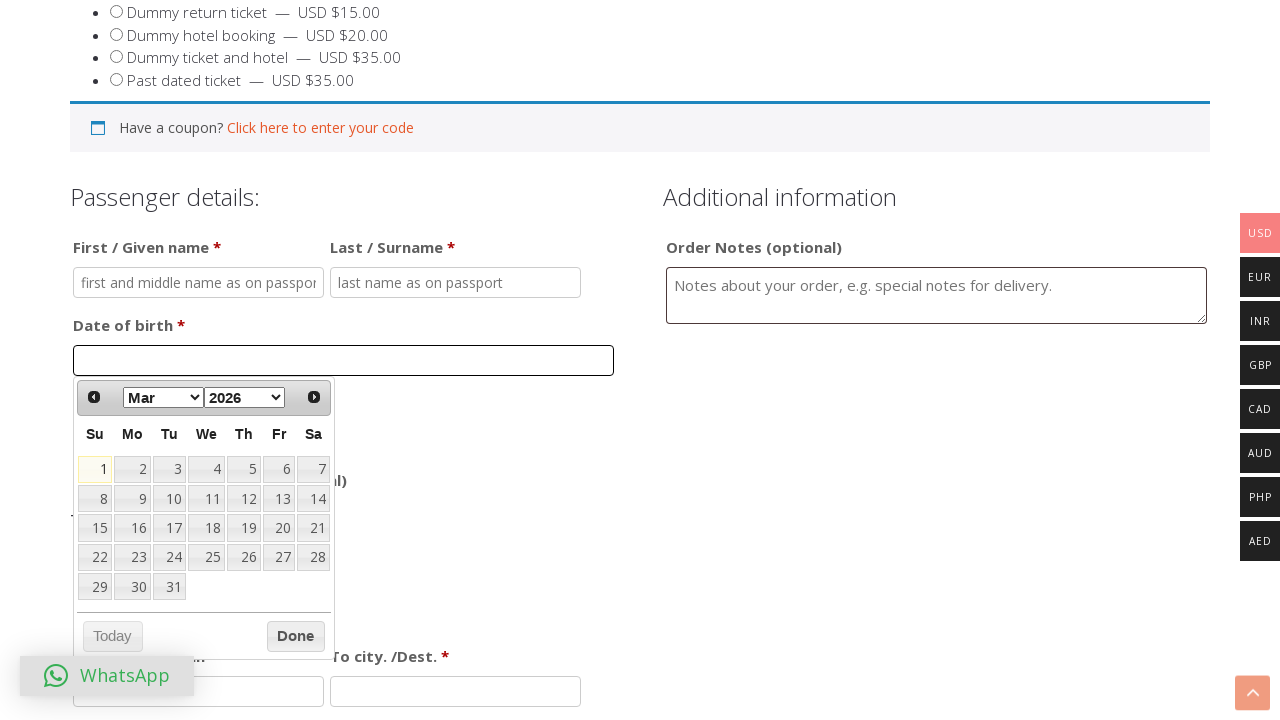

Selected July from month dropdown on select.ui-datepicker-month
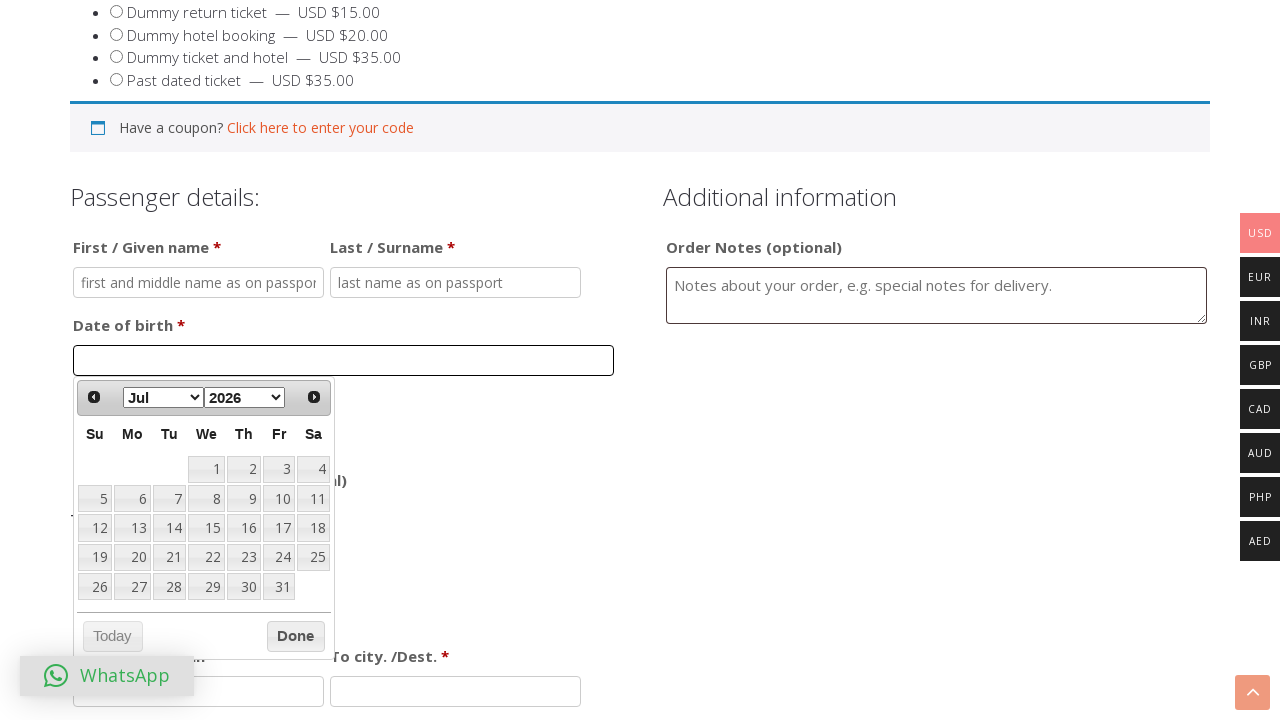

Selected 1990 from year dropdown on select.ui-datepicker-year
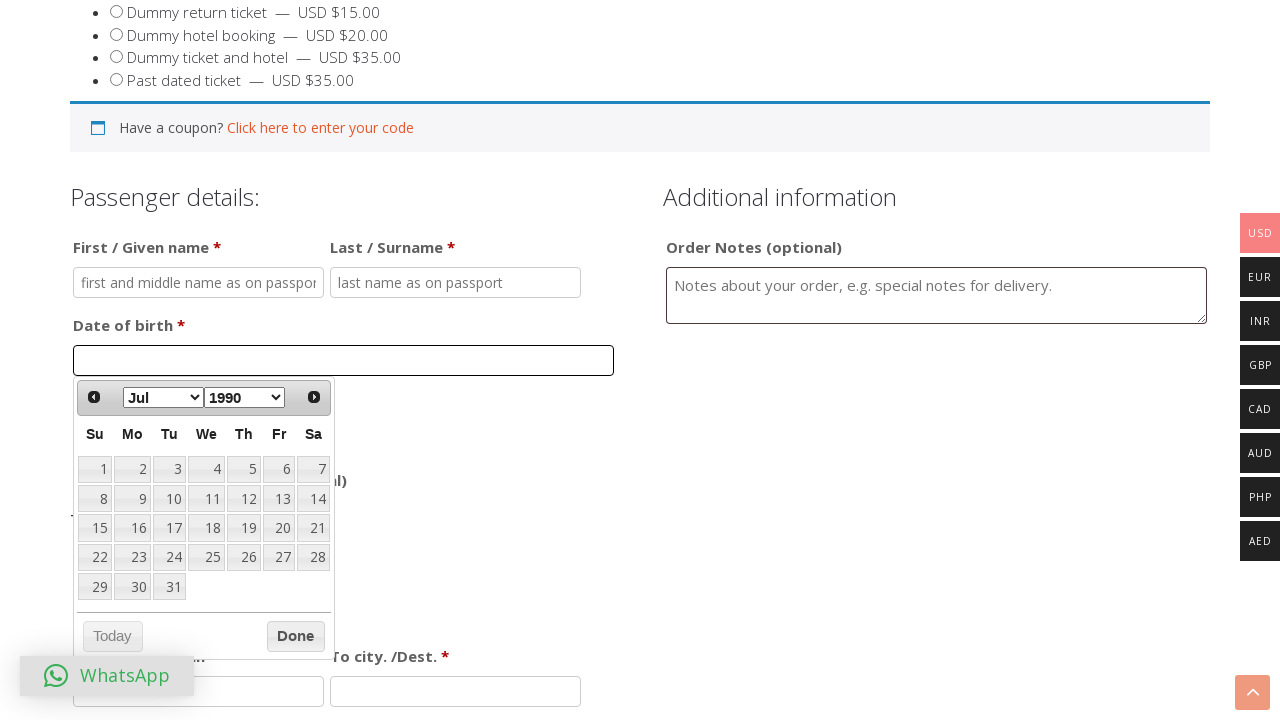

Clicked on day 10 in the calendar at (169, 499) on table.ui-datepicker-calendar td a:text('10')
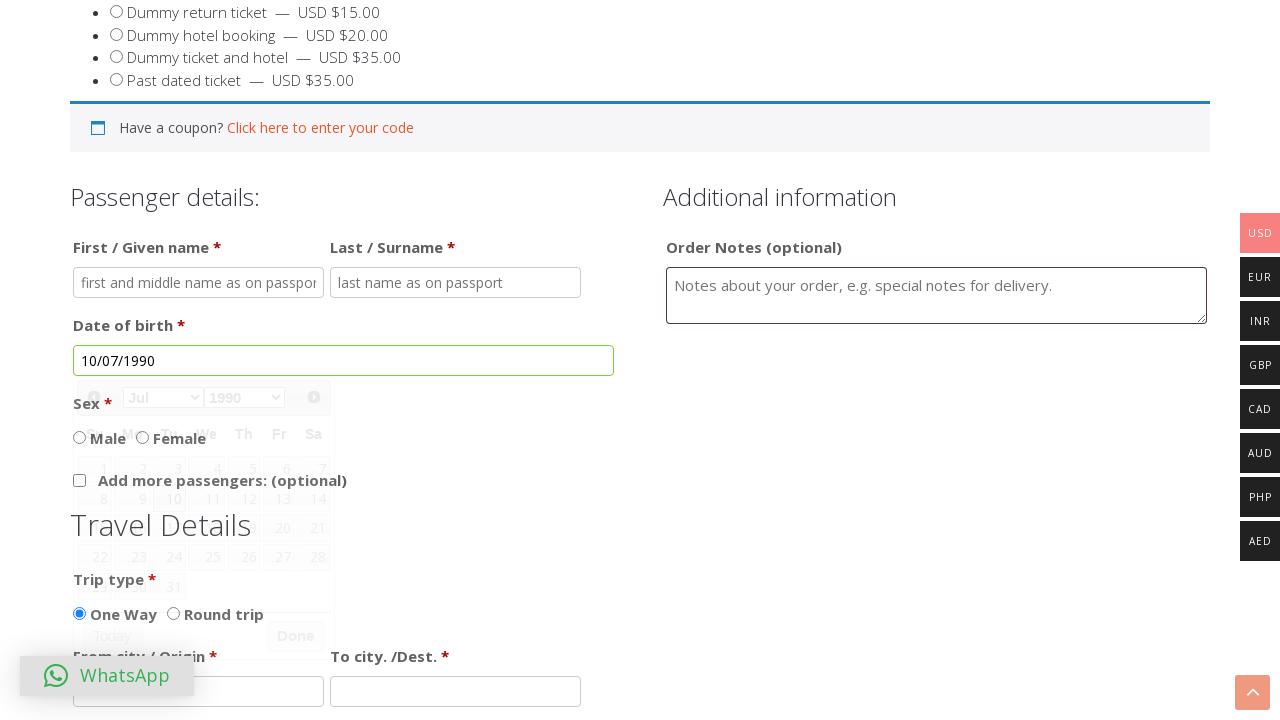

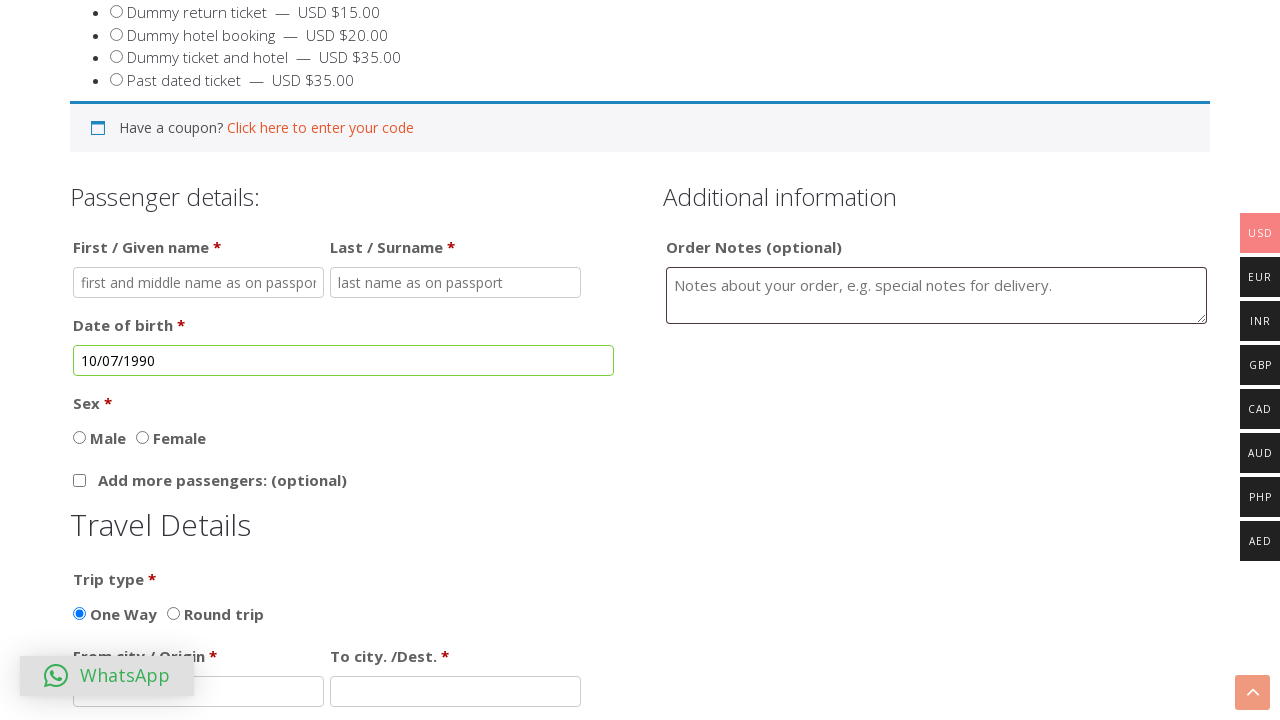